Tests a user registration form by clicking on the registration link, filling in personal details (first name, last name, username, password), selecting gender, and choosing an option from a dropdown.

Starting URL: https://nlilaramani.github.io/

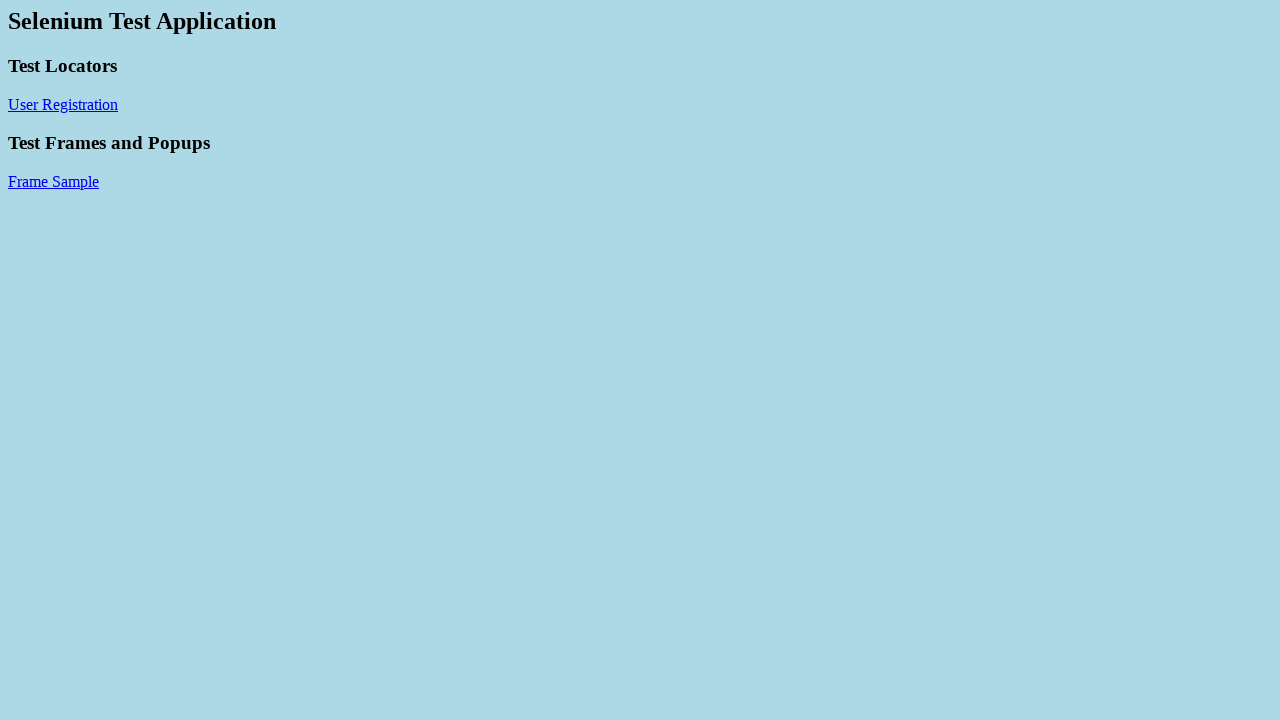

Clicked on User Registration link at (63, 104) on a:has-text('User Registration')
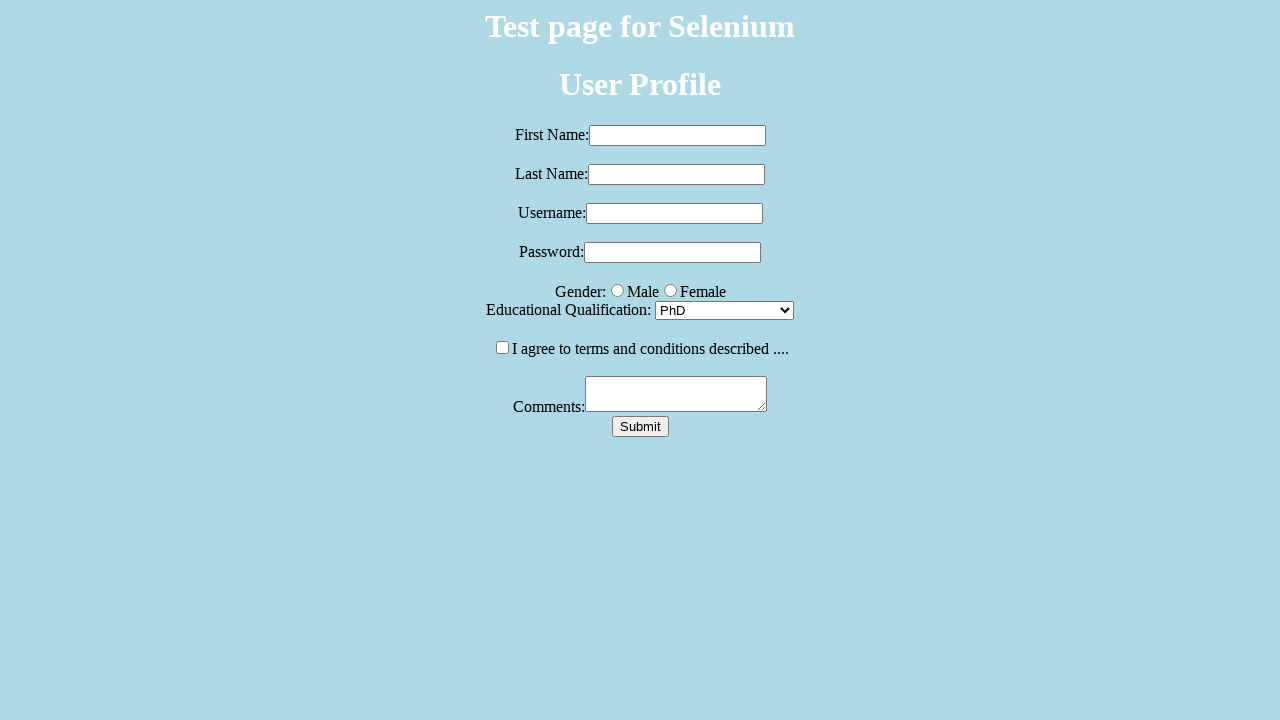

Filled first name field with 'Robert' on #fname
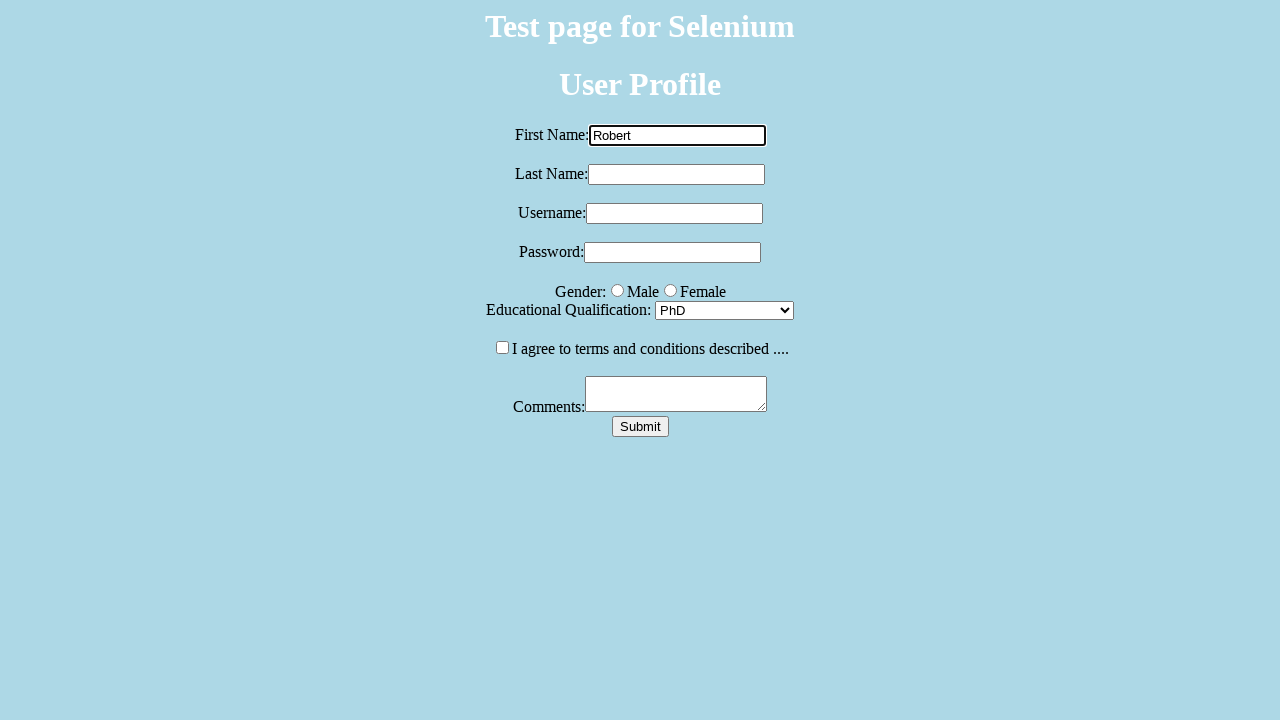

Filled last name field with 'Daley' on input[name='lname']
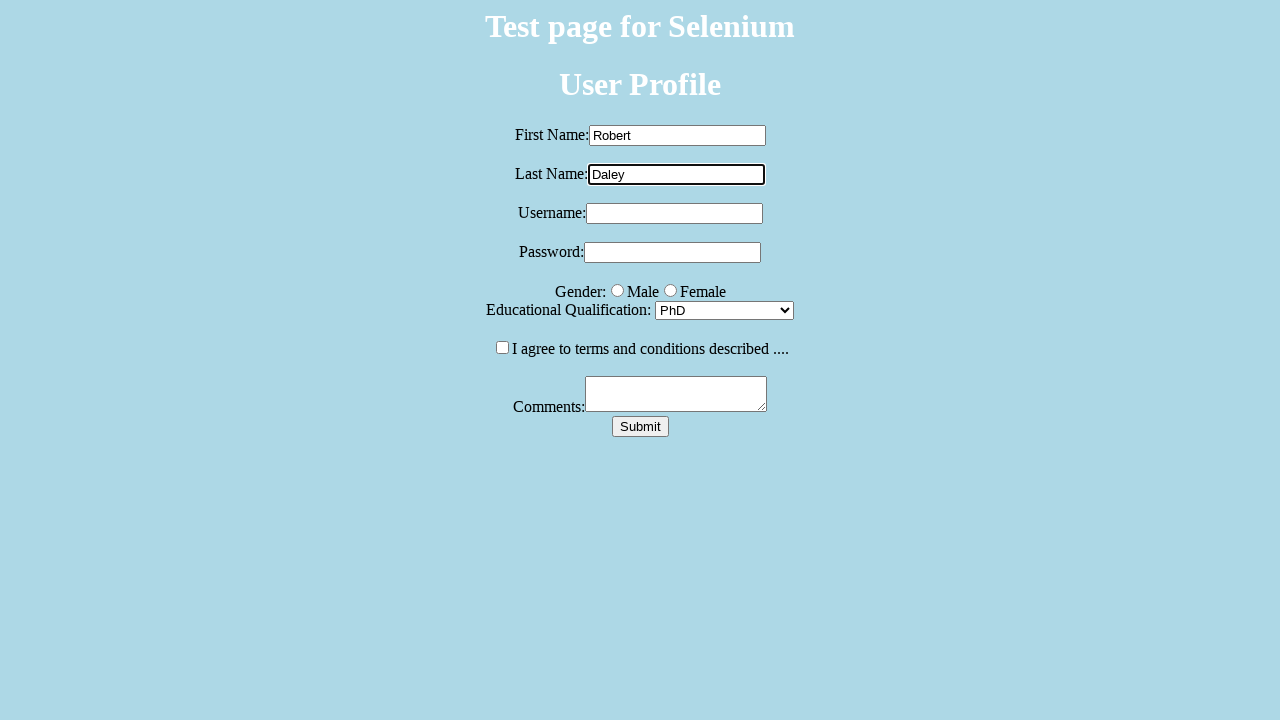

Filled username field with 'Rob' on #username
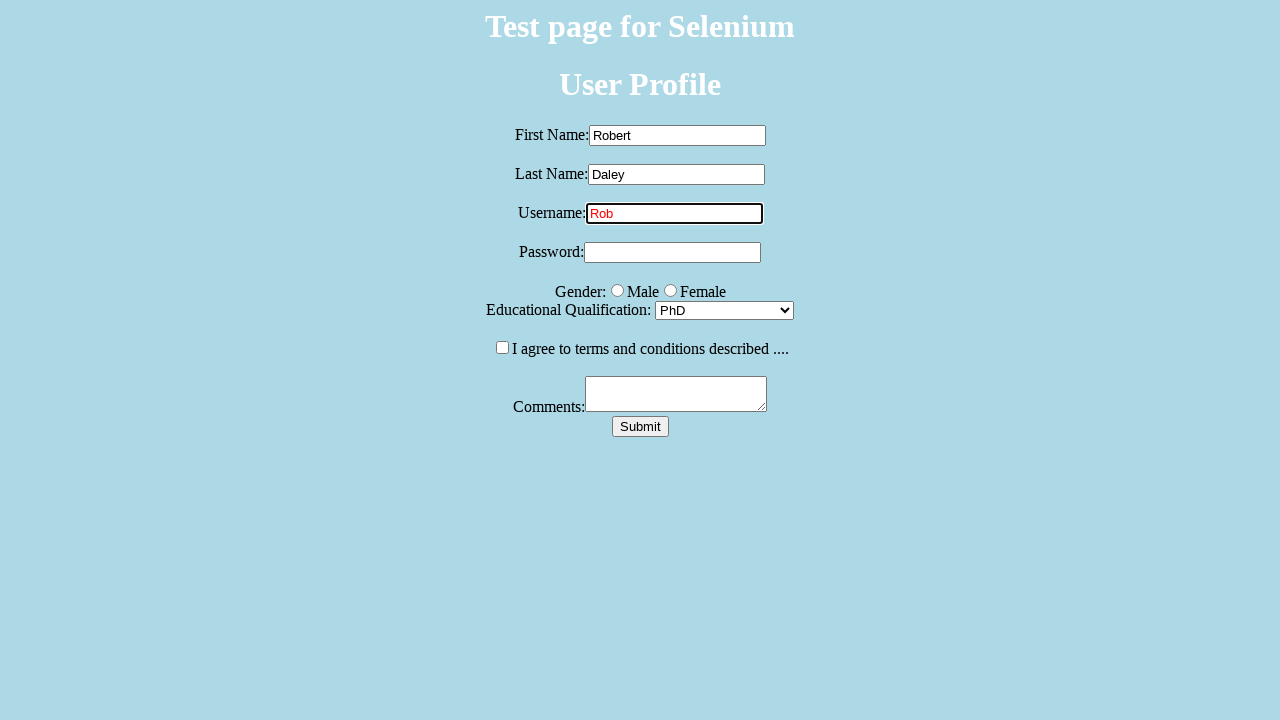

Filled password field with 'testpwd' on .pwd
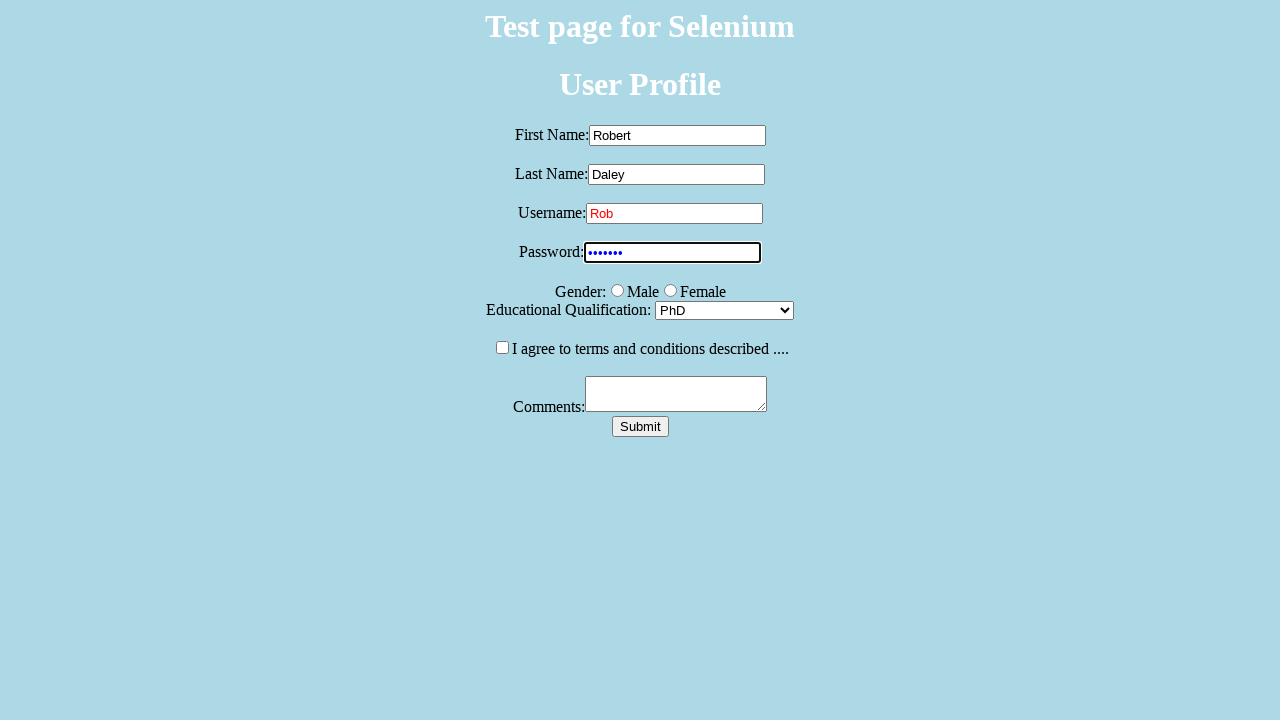

Selected gender (first radio button) at (617, 290) on input[name='g'] >> nth=0
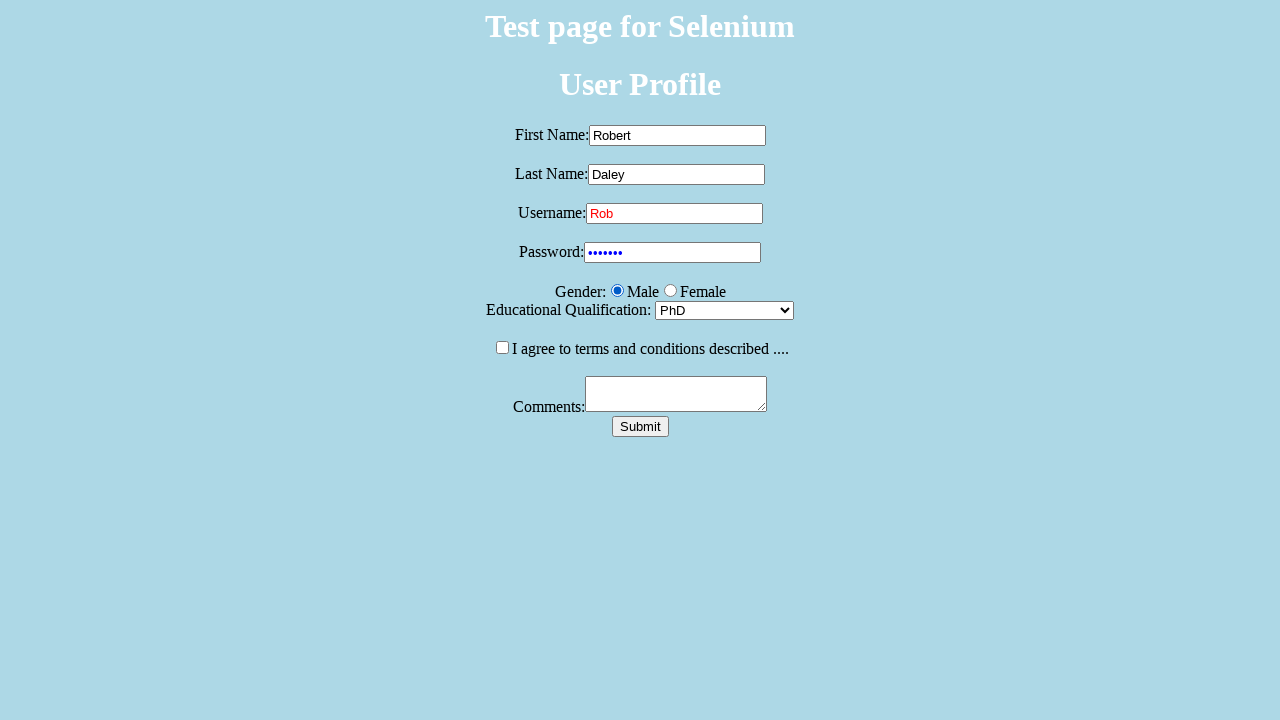

Selected option from dropdown (index 1) on select
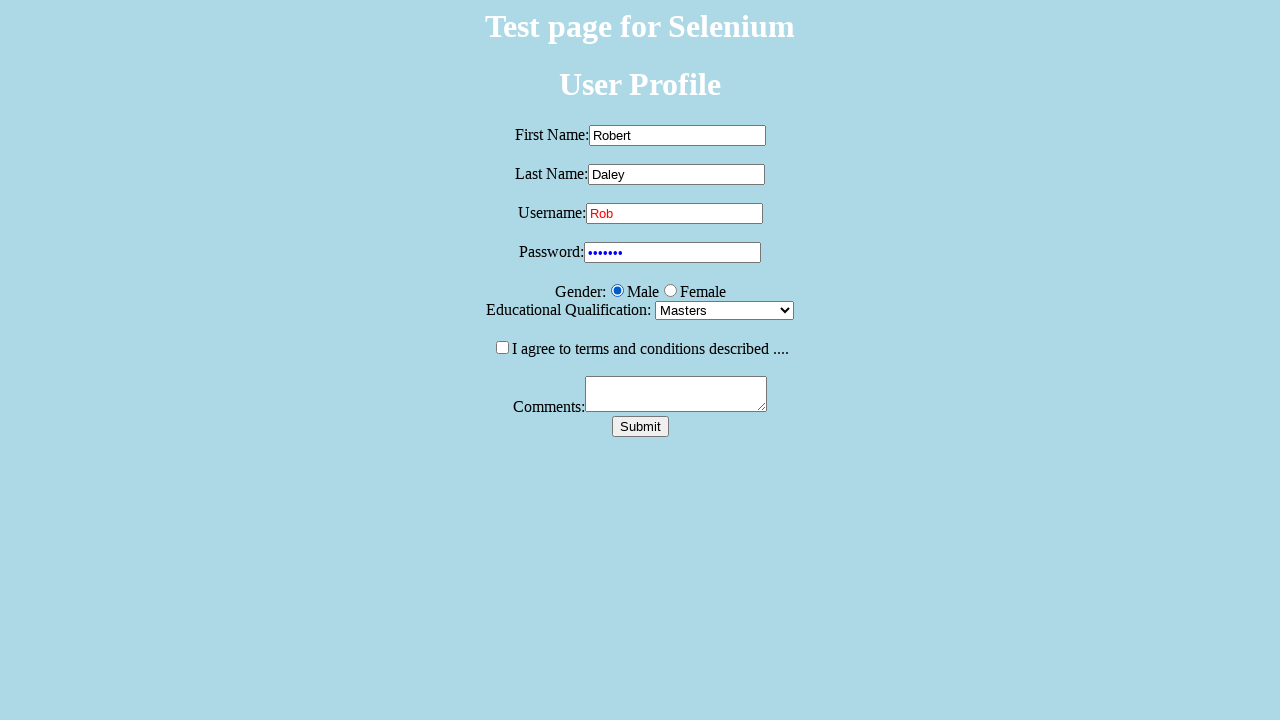

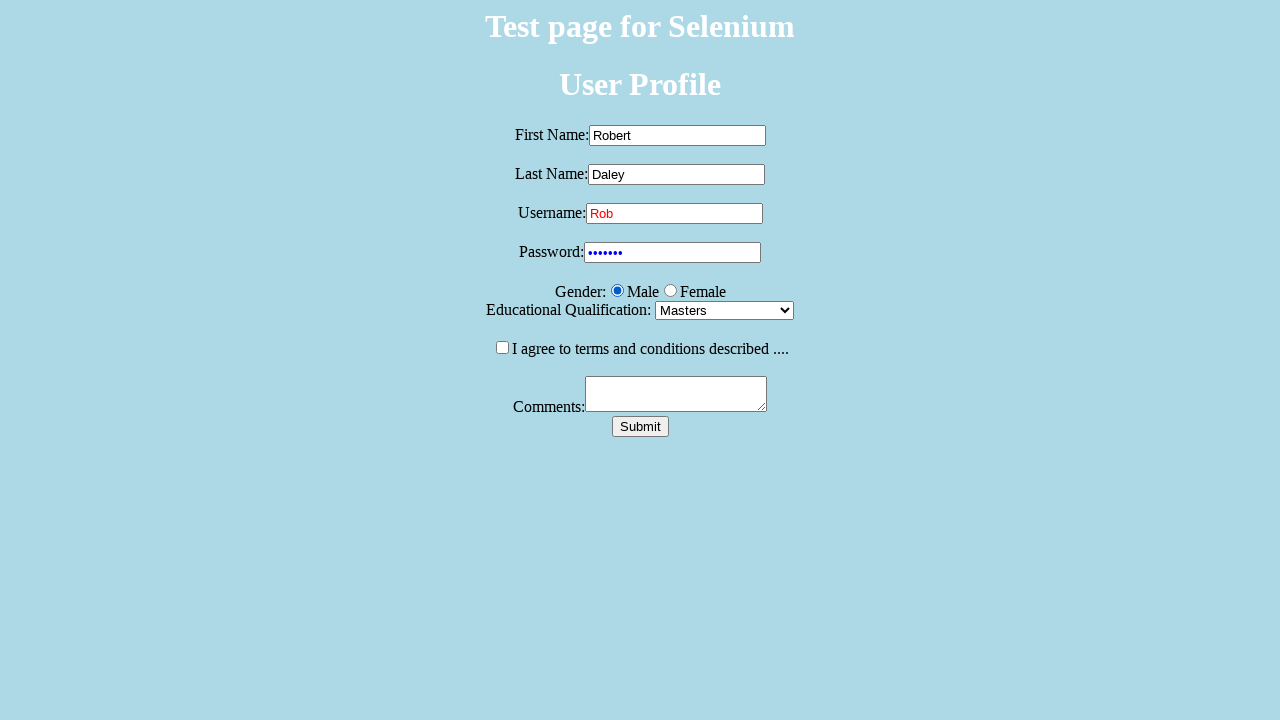